Tests handling of JavaScript alerts including simple alerts, confirmation dialogs, and prompt dialogs by triggering each type and interacting with them (accepting, dismissing, and entering text).

Starting URL: https://the-internet.herokuapp.com/javascript_alerts

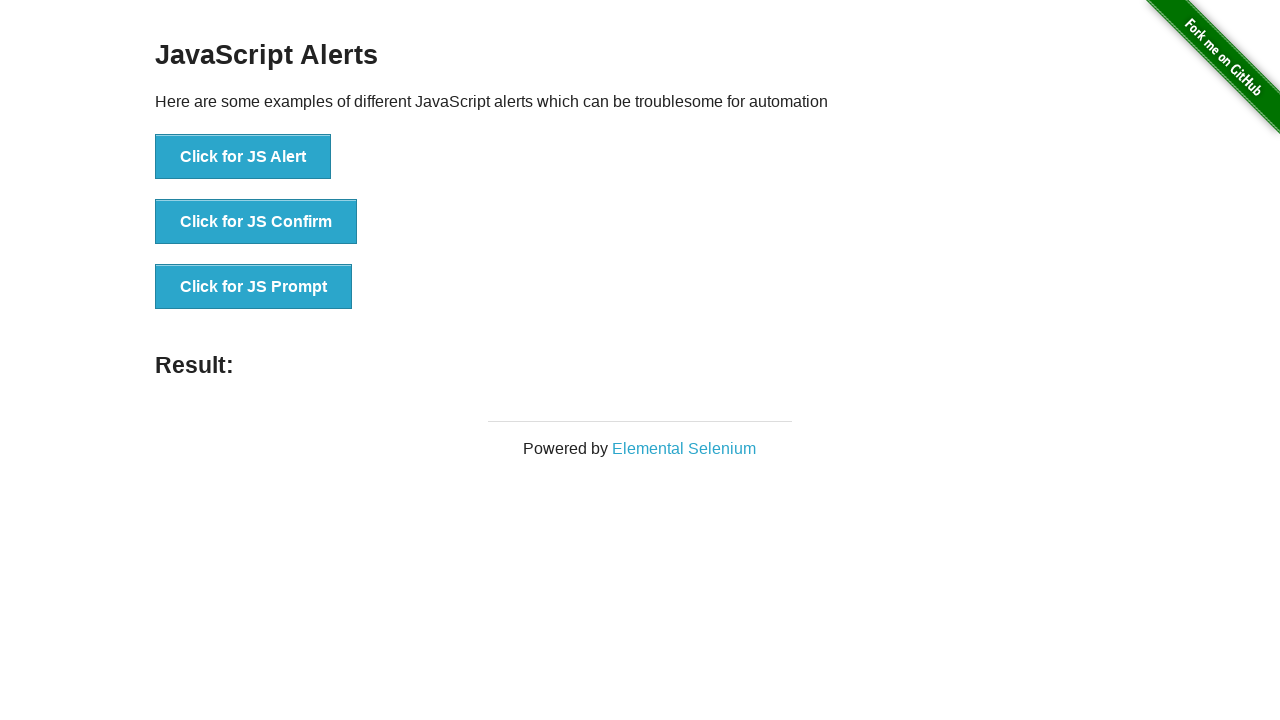

Clicked button to trigger simple JS Alert at (243, 157) on xpath=//button[text()='Click for JS Alert']
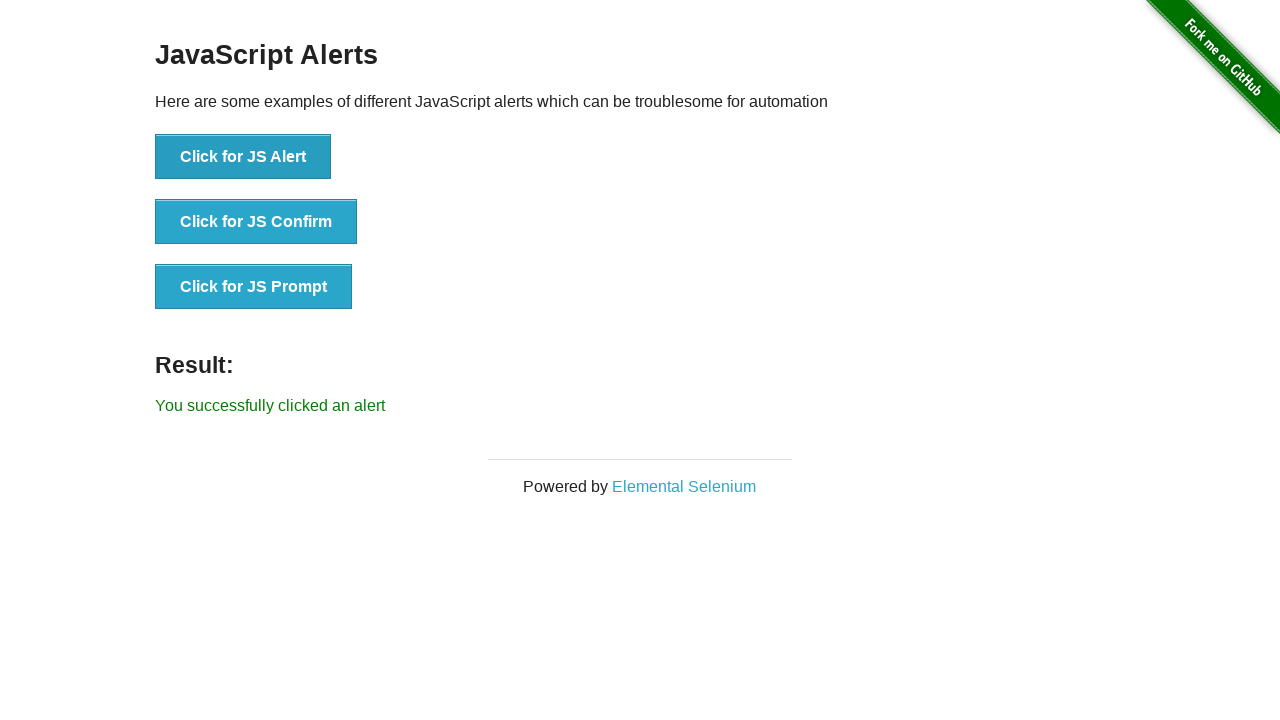

Set up dialog handler and clicked JS Alert button, then accepted the alert at (243, 157) on xpath=//button[text()='Click for JS Alert']
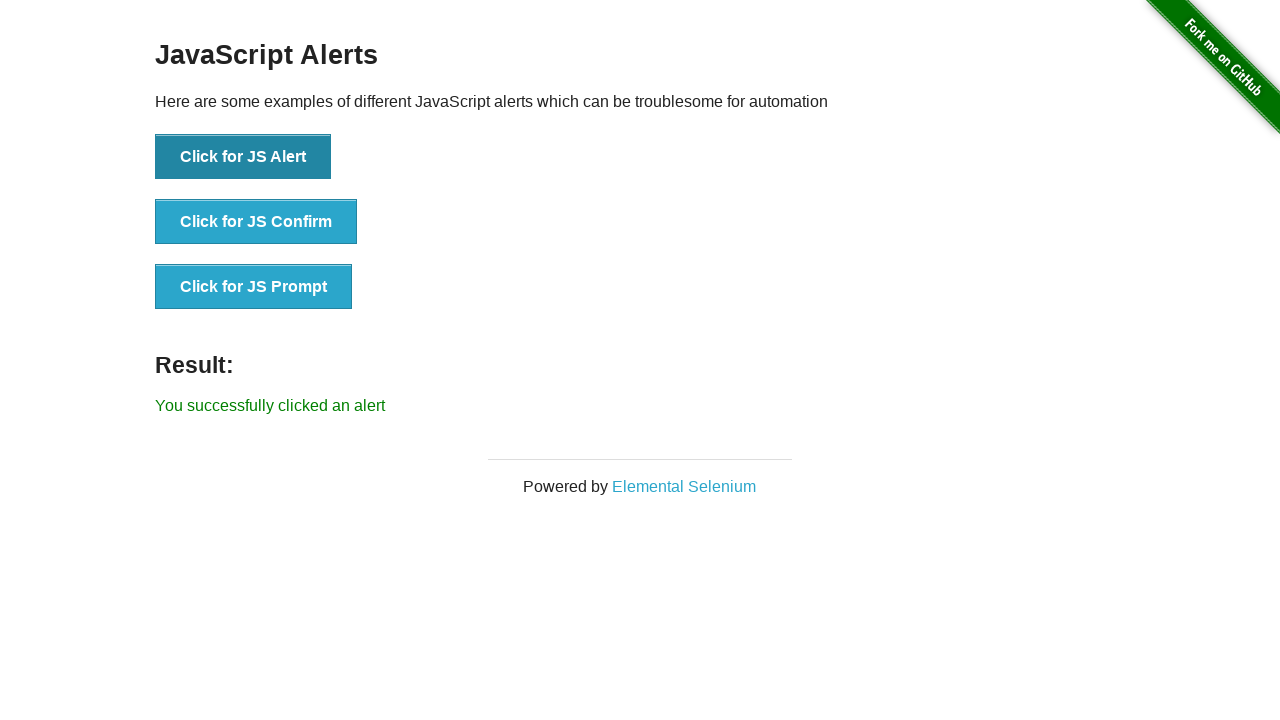

Waited for alert result to update
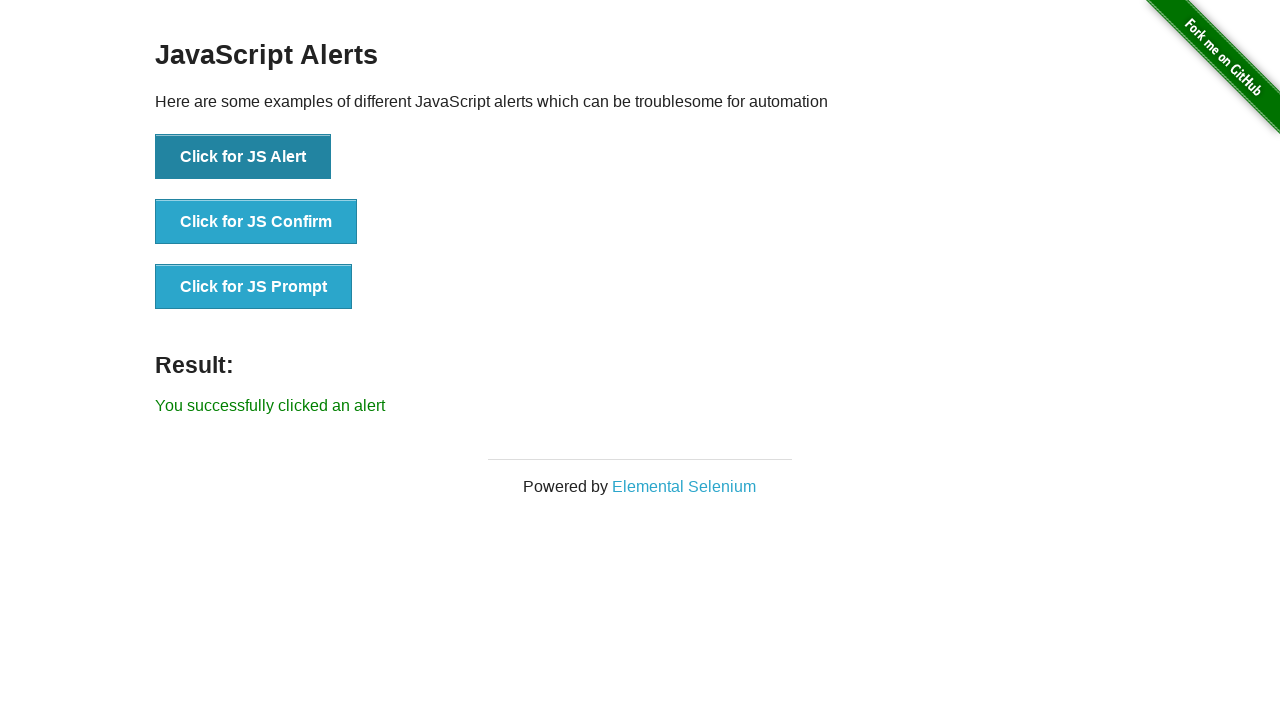

Set up dialog handler to dismiss and clicked JS Confirm button, then dismissed the confirmation dialog at (256, 222) on xpath=//button[text()='Click for JS Confirm']
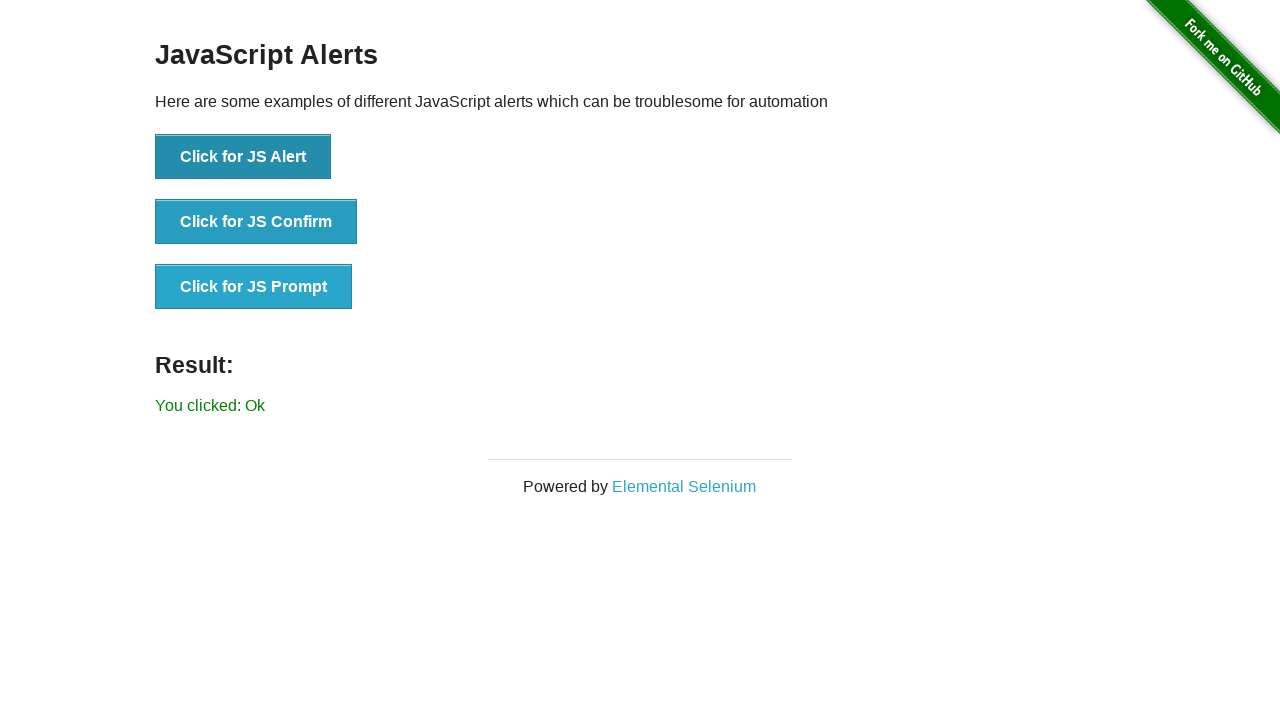

Waited for confirmation dialog result to update
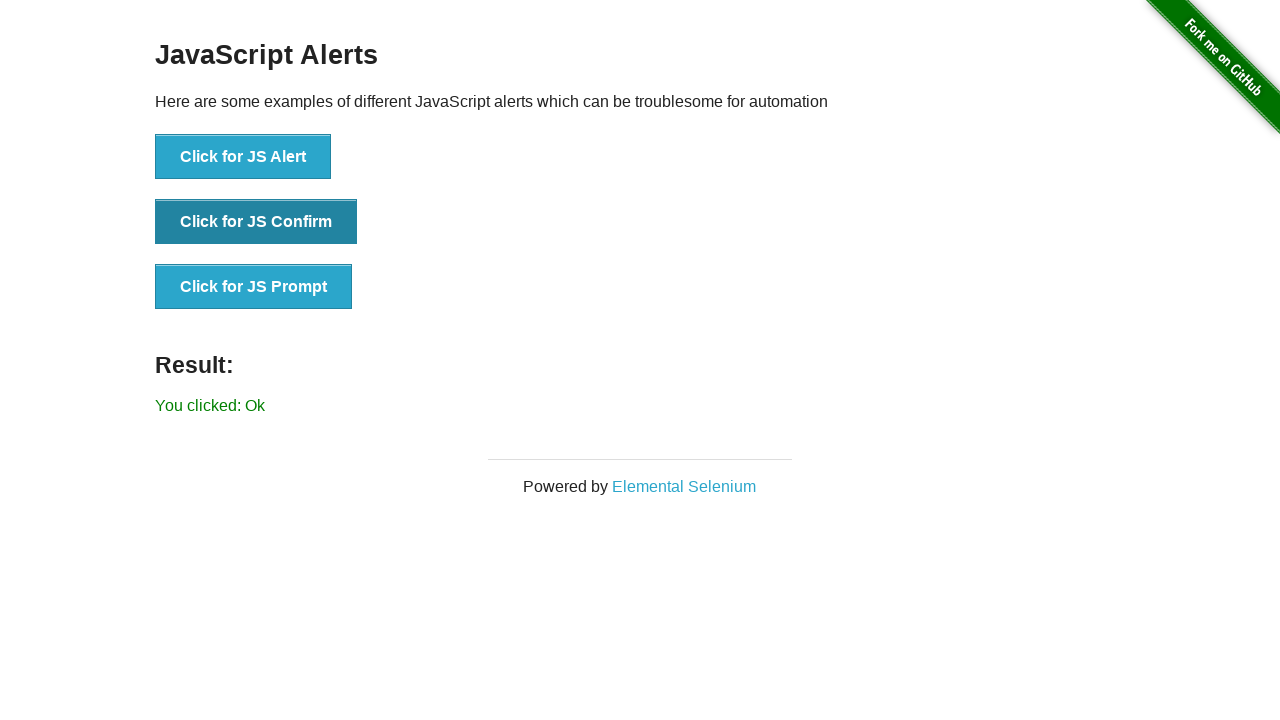

Set up dialog handler to enter text 'Selenium Test' and clicked JS Prompt button, then accepted the prompt at (254, 287) on xpath=//button[text()='Click for JS Prompt']
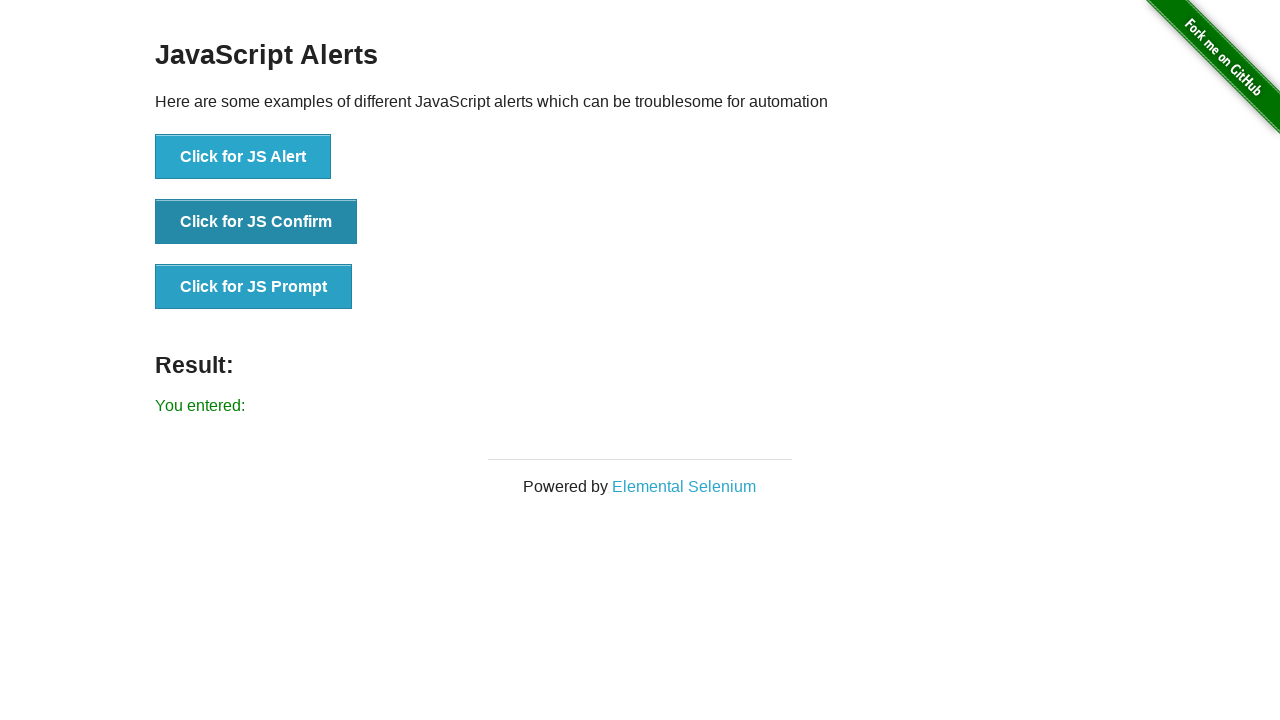

Waited for prompt result element to appear
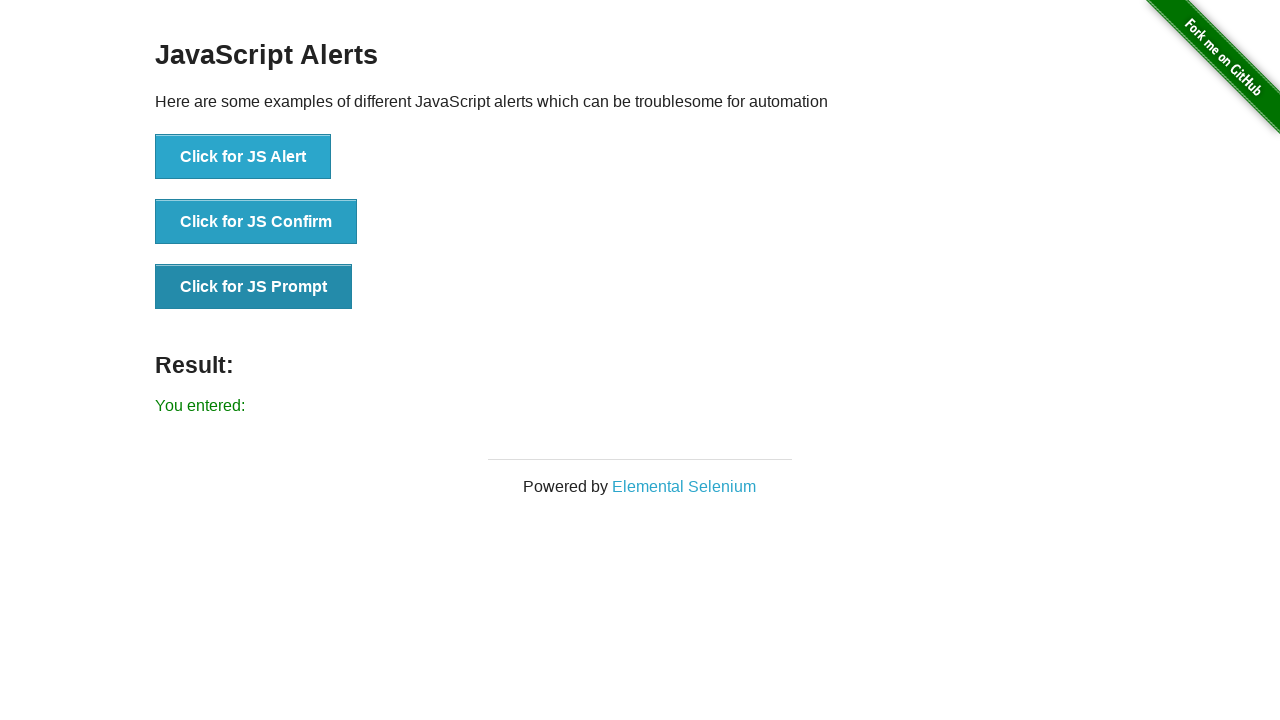

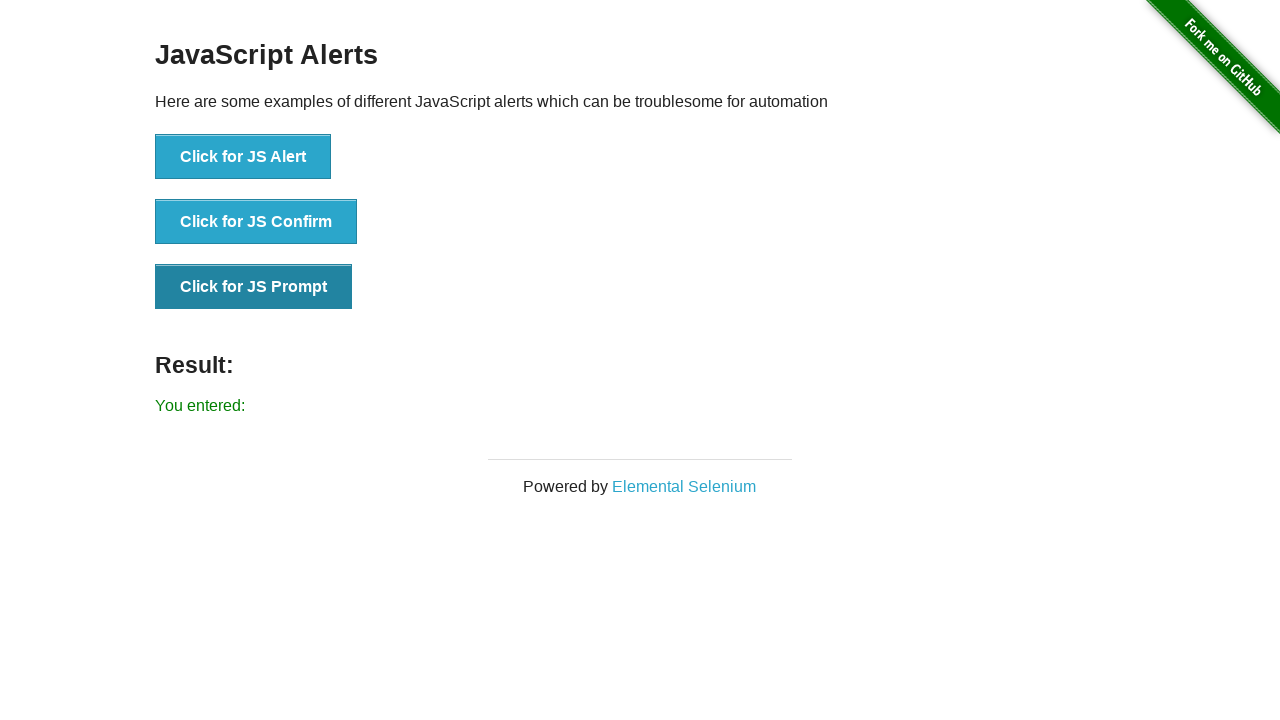